Tests the Selenium web form demo page by filling a text input field with text, clicking the submit button, and waiting for the confirmation message to appear.

Starting URL: https://www.selenium.dev/selenium/web/web-form.html

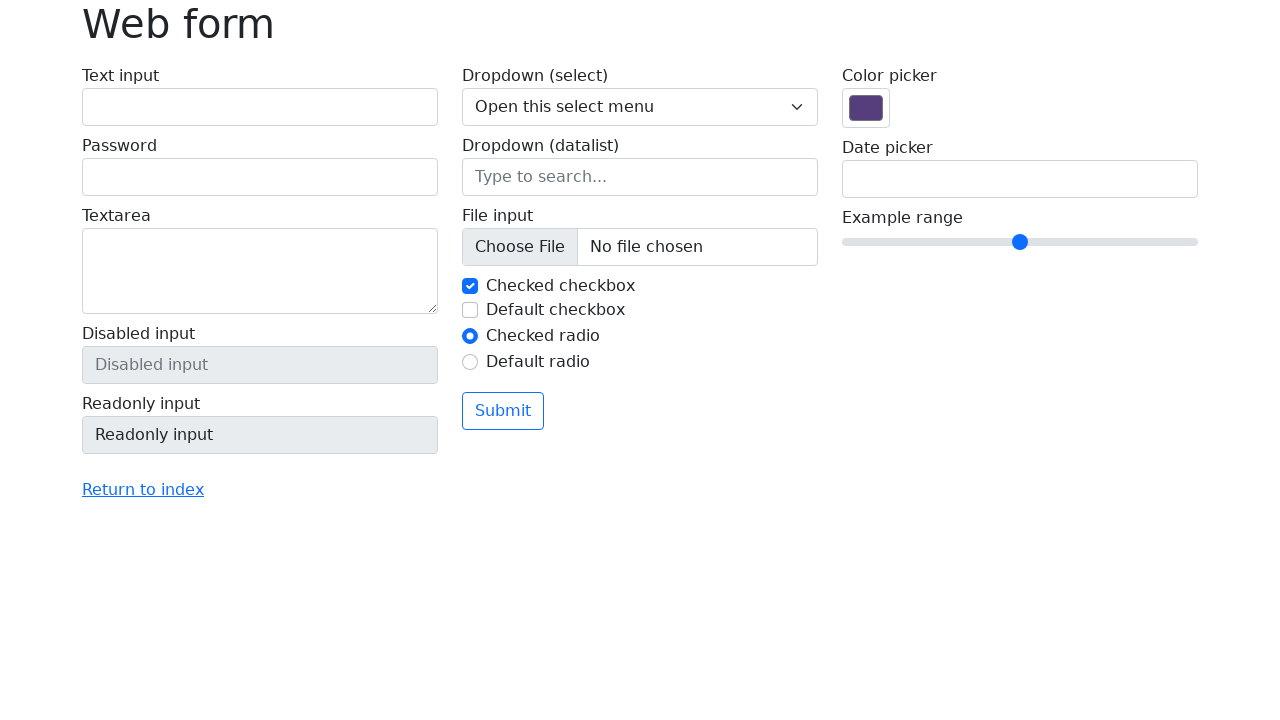

Filled text input field with 'Selenium' on input[name='my-text']
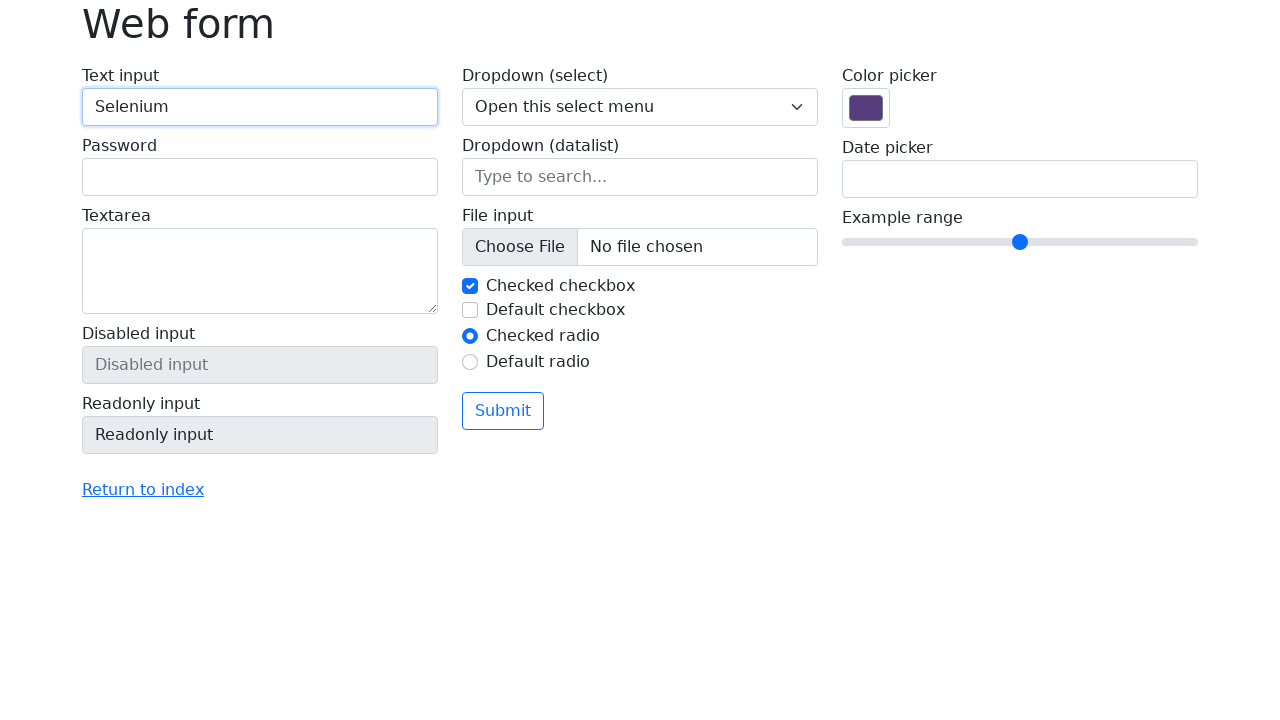

Clicked submit button at (503, 411) on button
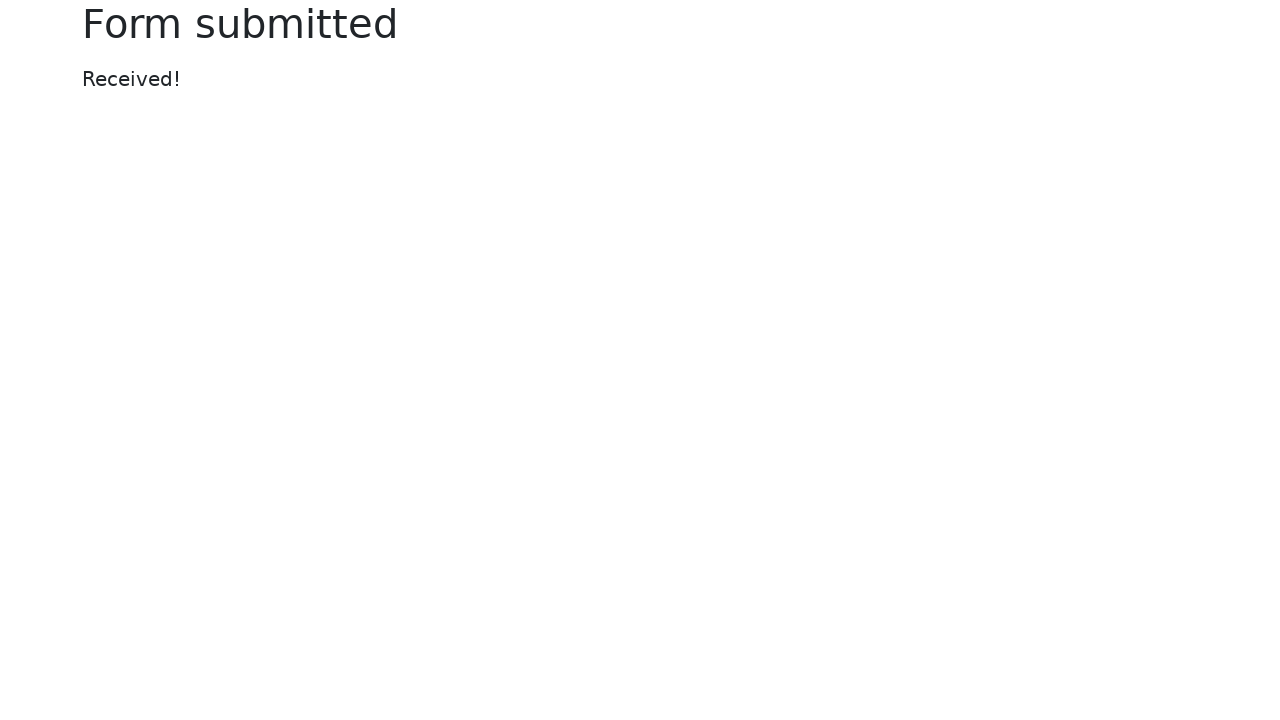

Confirmation message appeared
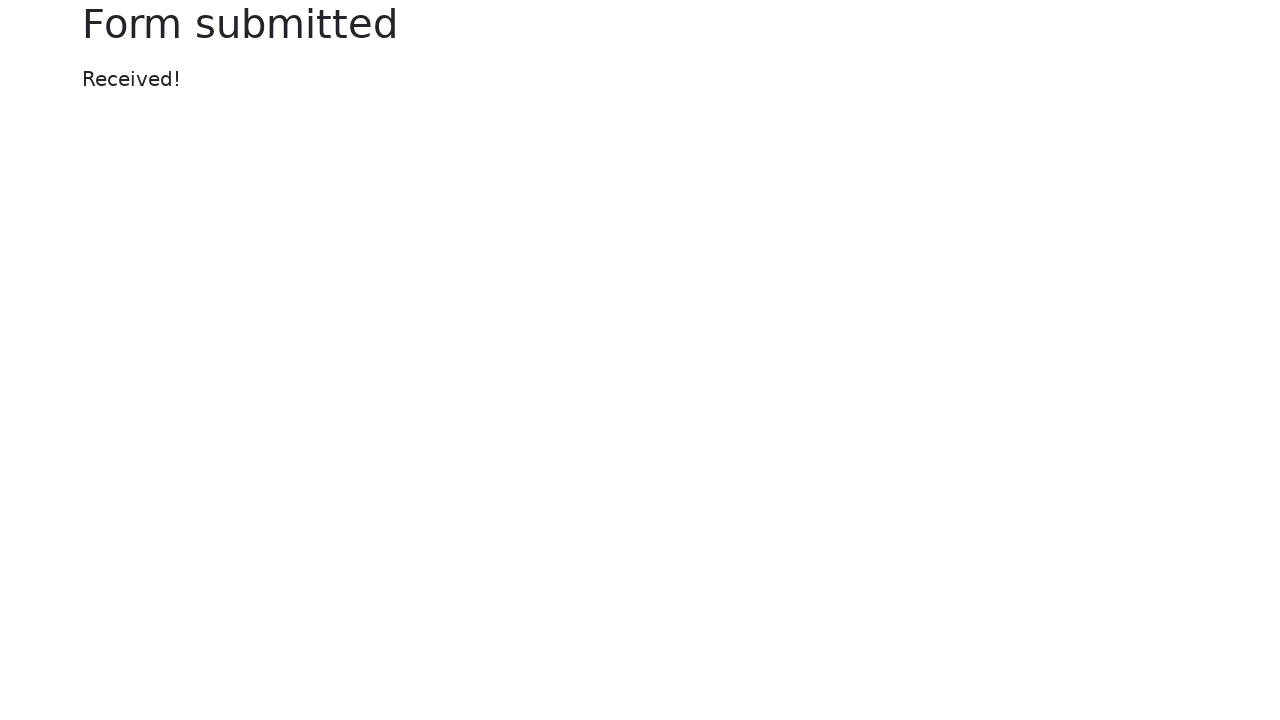

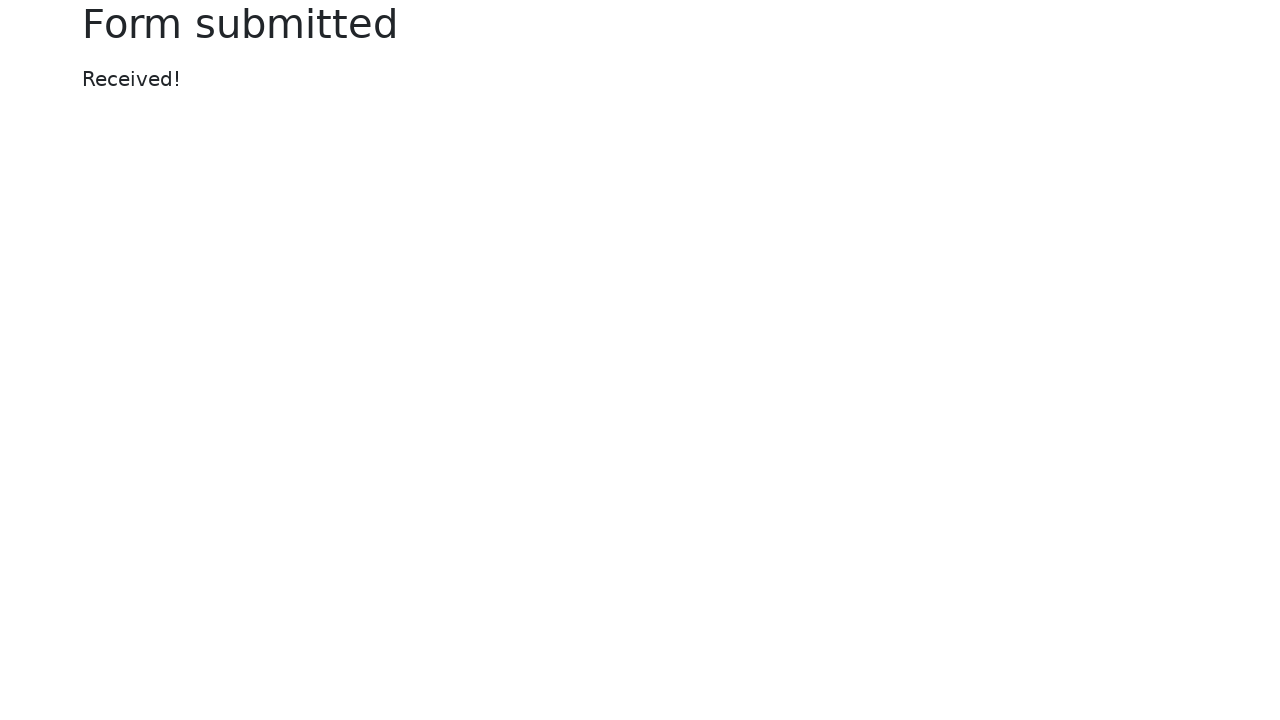